Tests basic browser navigation by visiting two websites, navigating back and forward between them, and refreshing the page

Starting URL: https://www.bdeb.qc.ca/

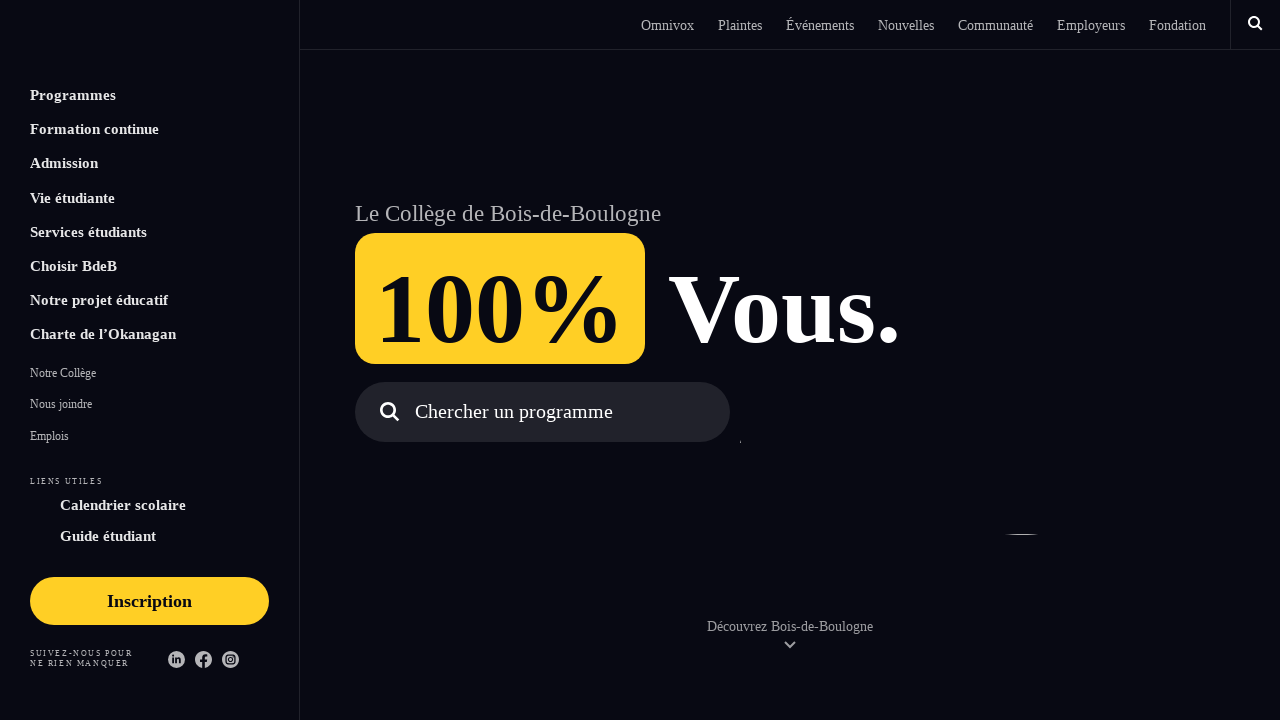

Navigated to PyPI webdriver-manager project page
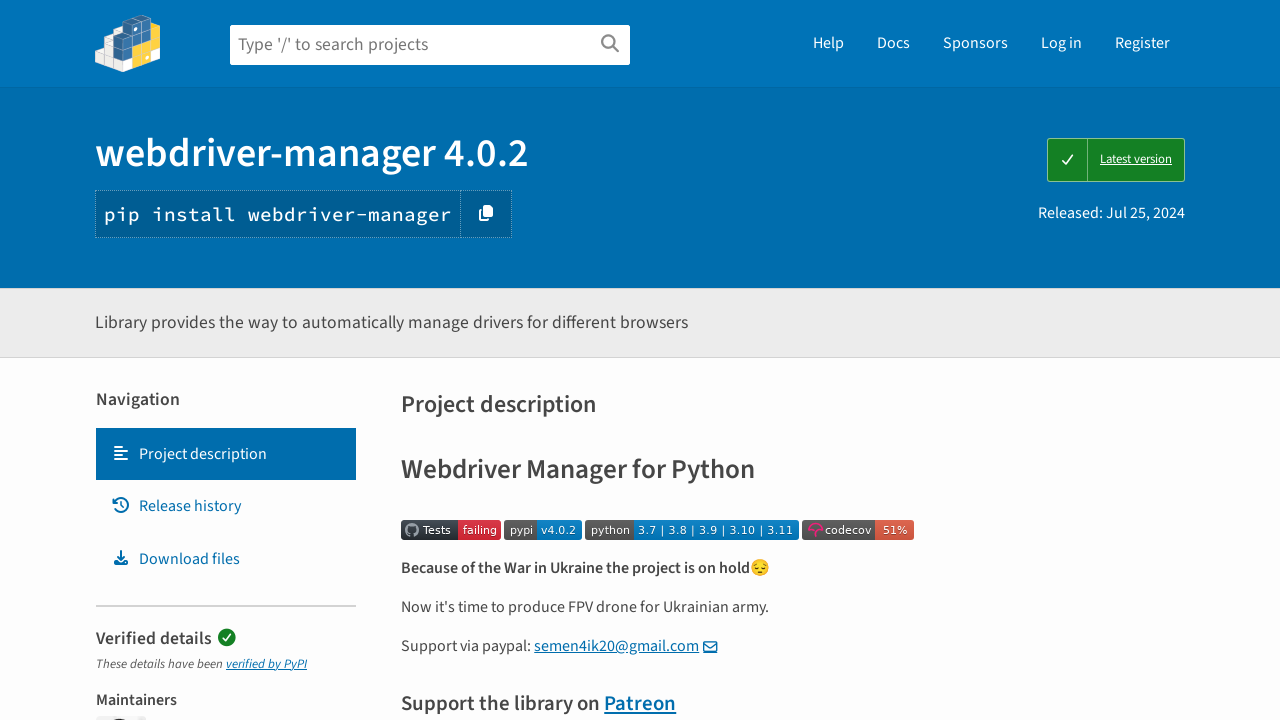

Navigated back to BDEB website
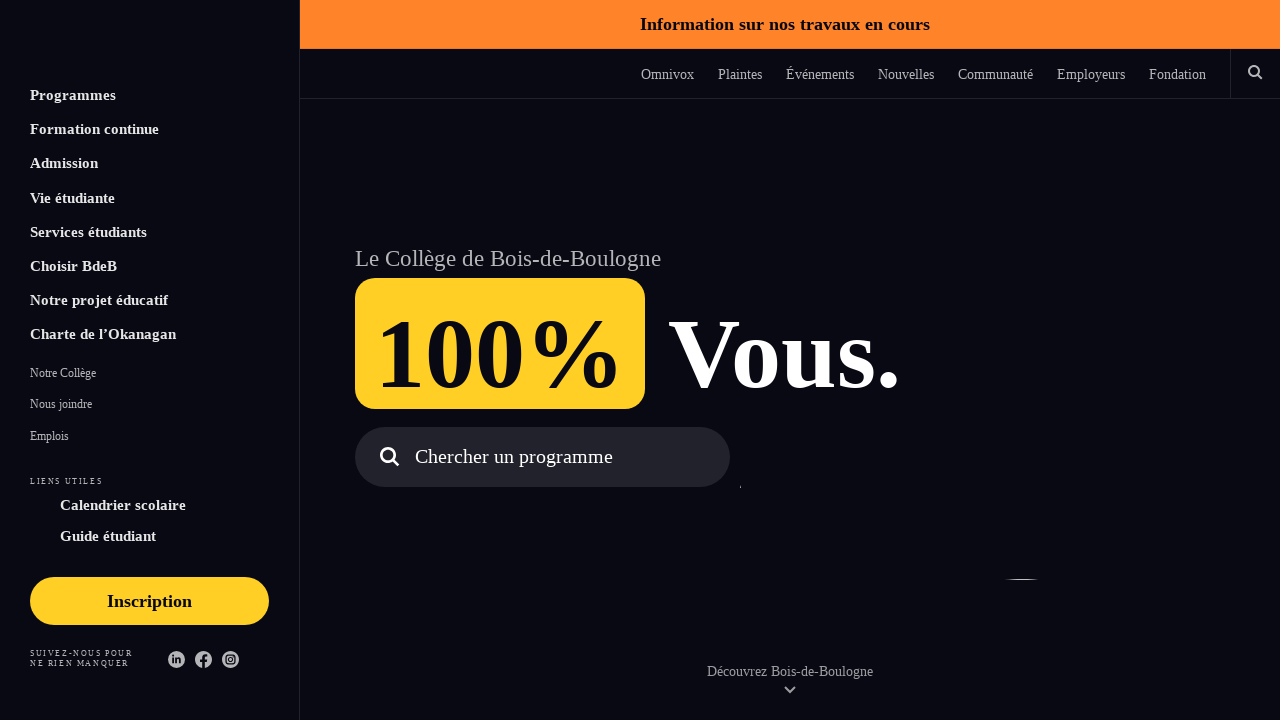

Navigated forward to PyPI webdriver-manager project page
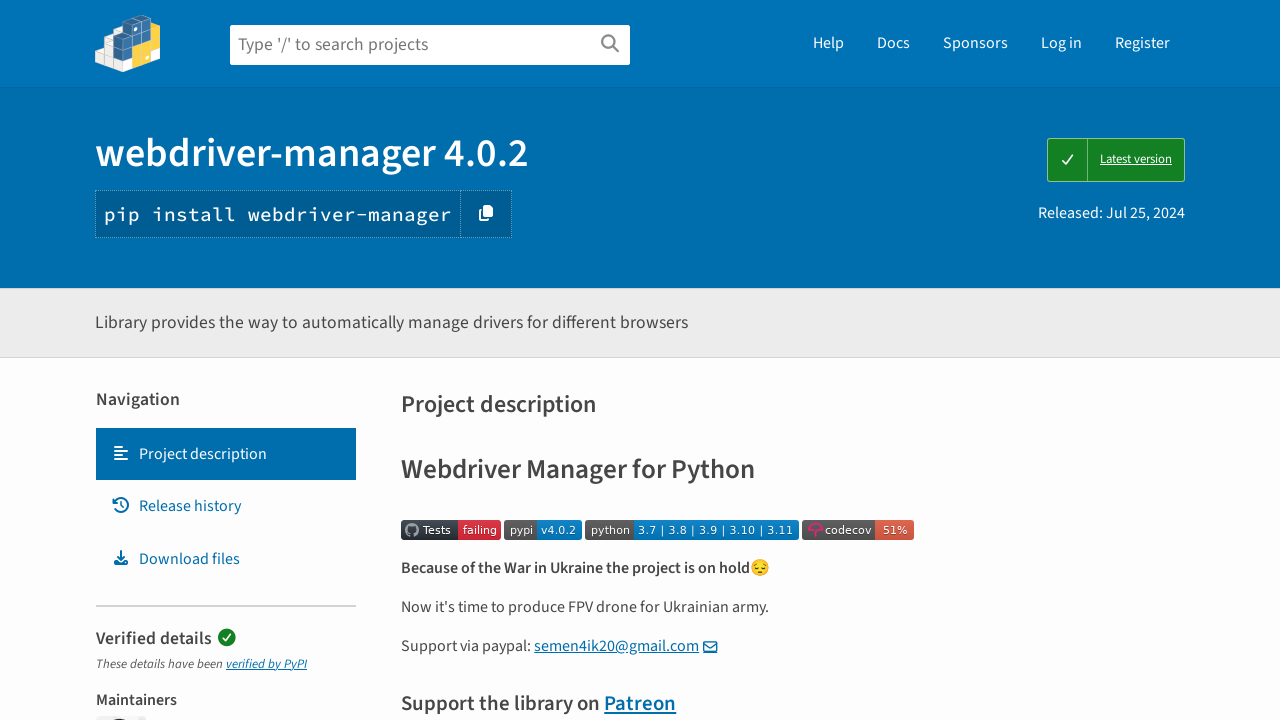

Refreshed the current page
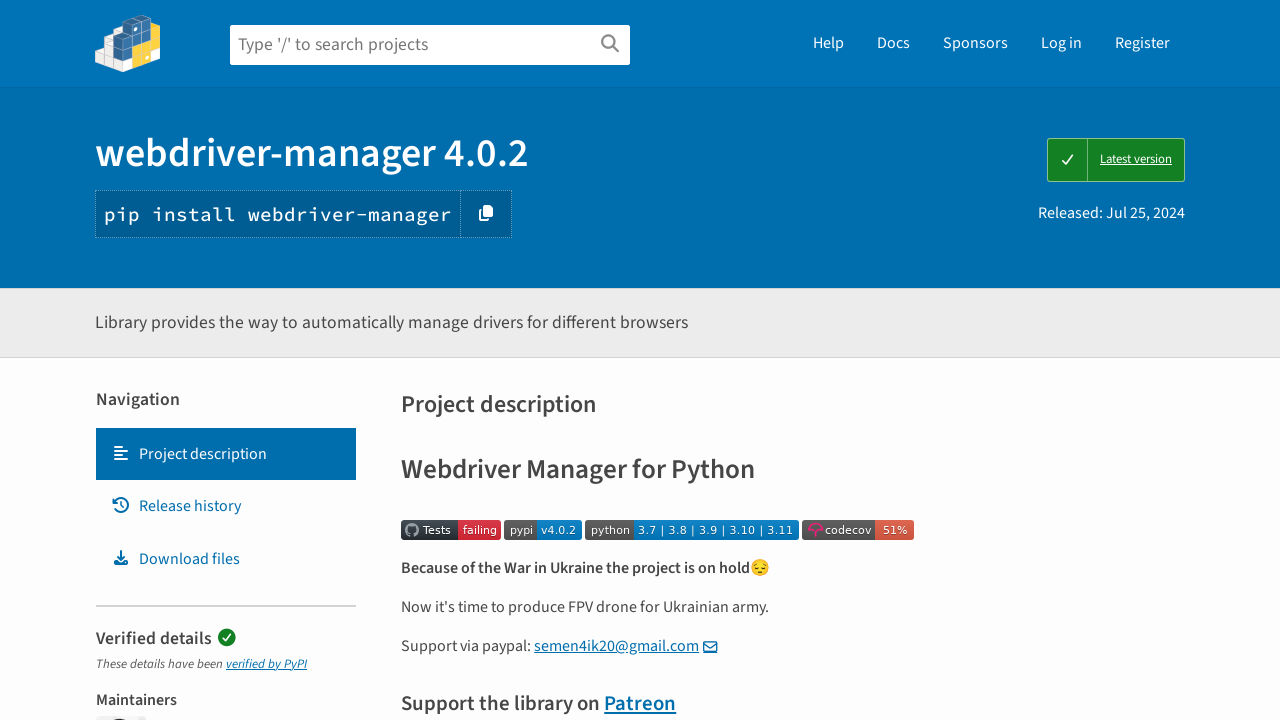

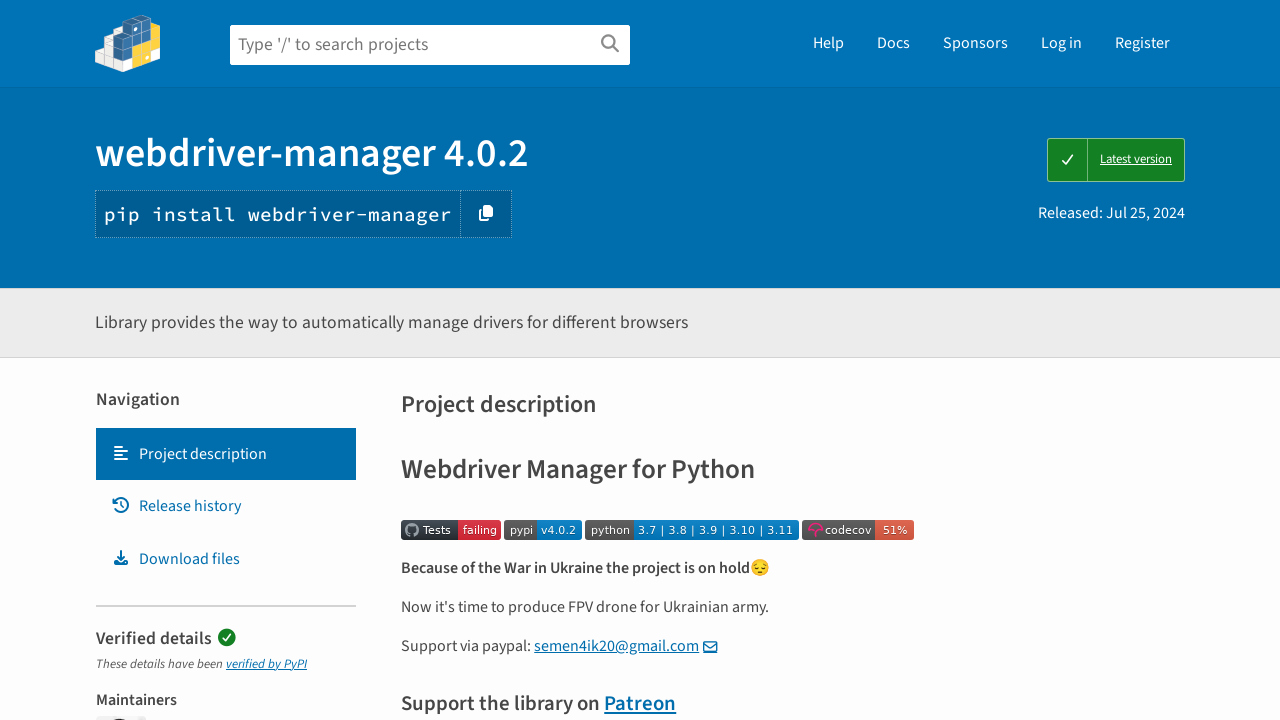